Tests dropdown select functionality by selecting Option 3, then Option 2, and verifying the final selection is displayed correctly

Starting URL: https://kristinek.github.io/site/examples/actions

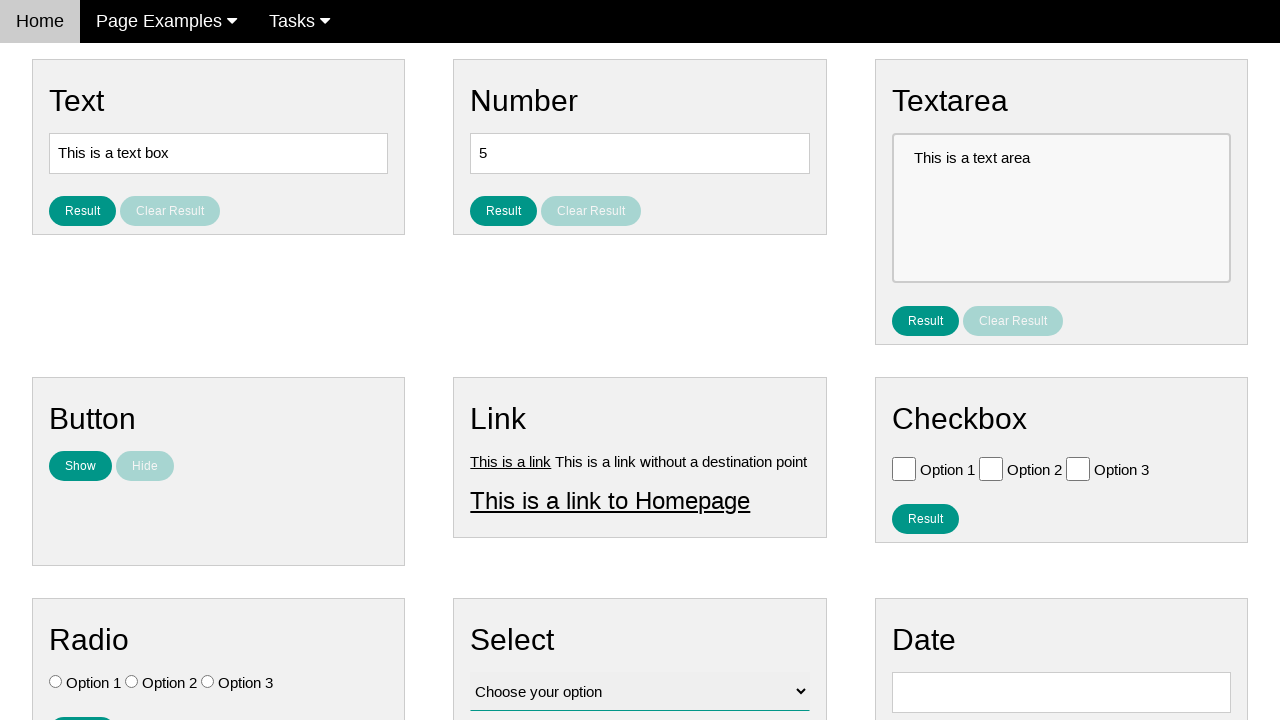

Selected Option 3 from dropdown on .w3-select
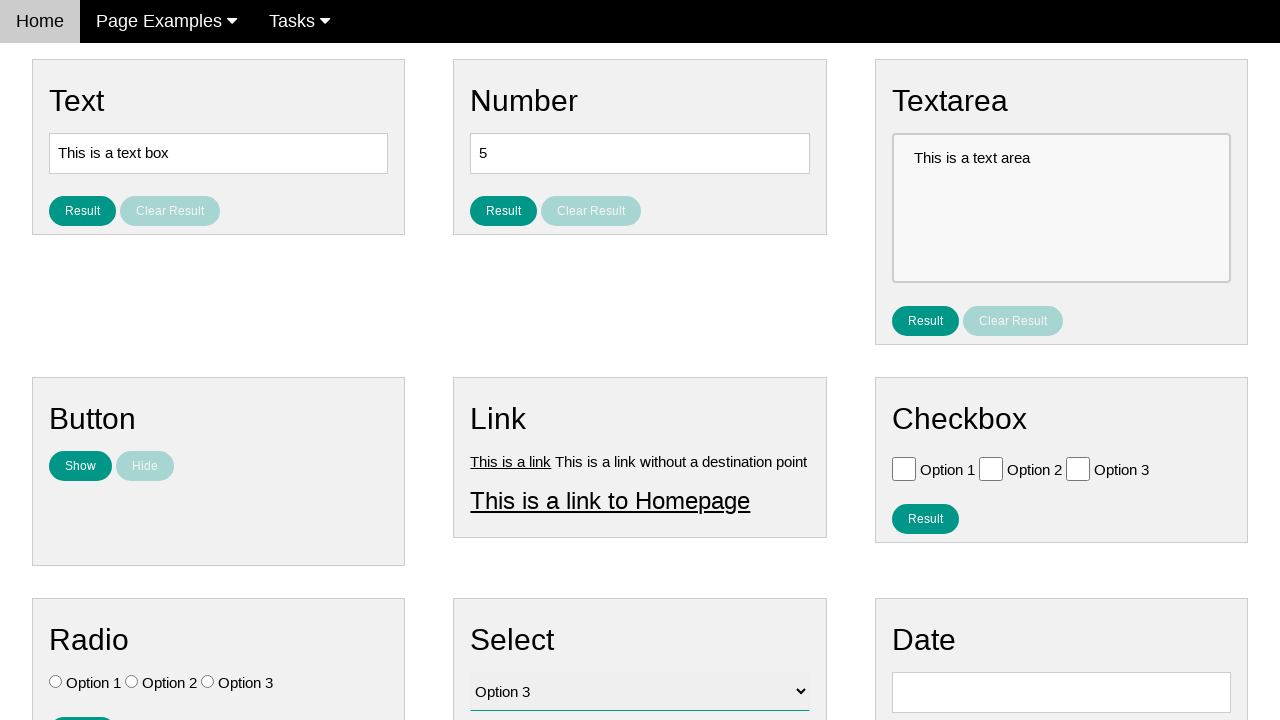

Selected Option 2 from dropdown on .w3-select
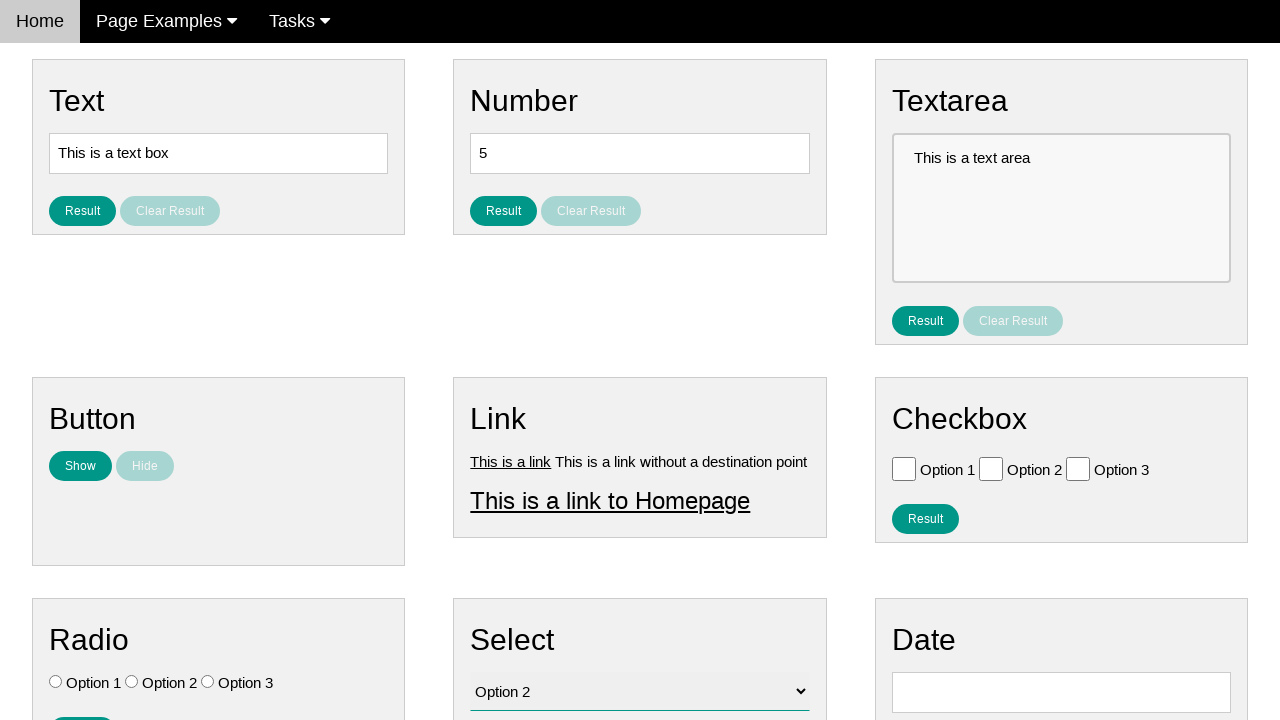

Clicked result button to display selection at (504, 424) on #result_Button_select
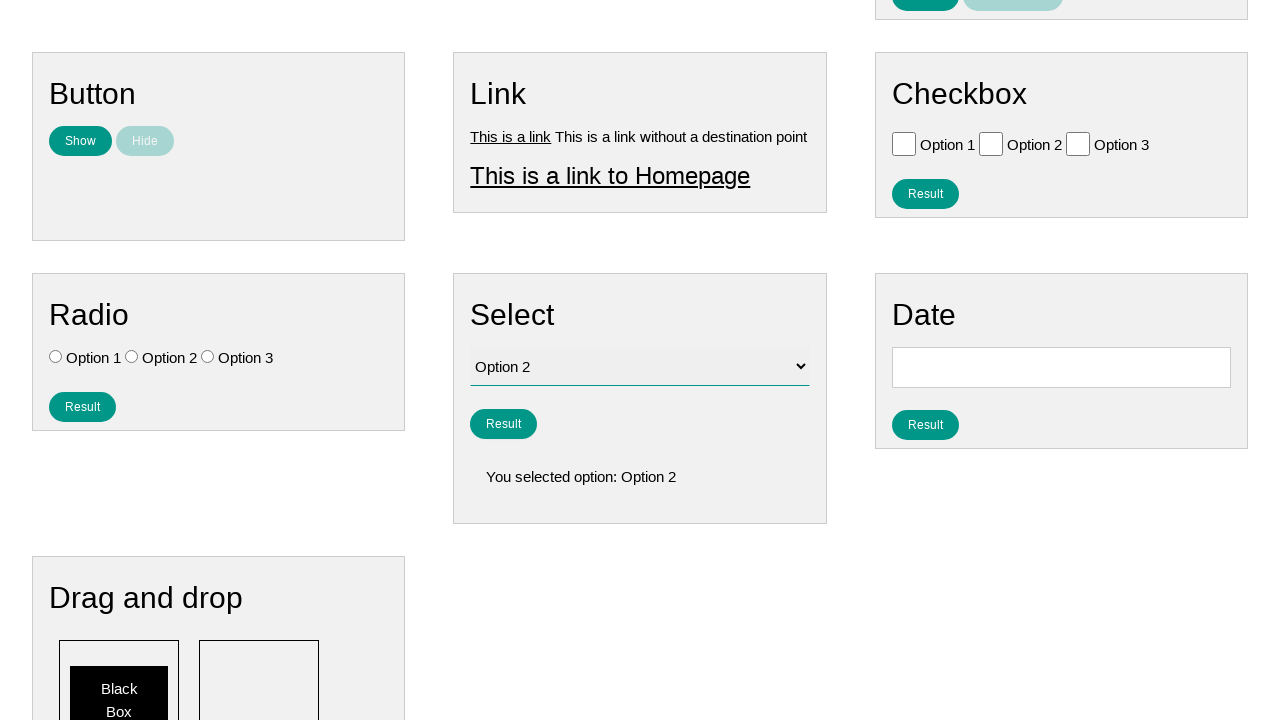

Result element appeared displaying final selection
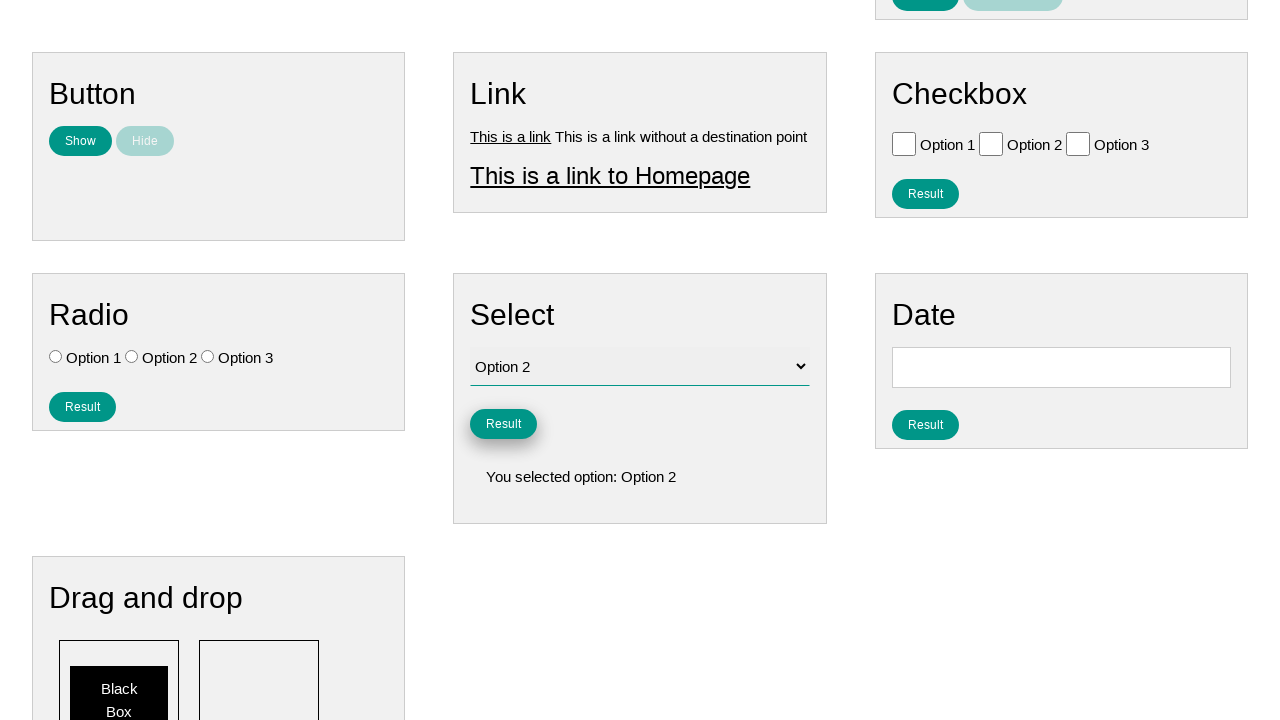

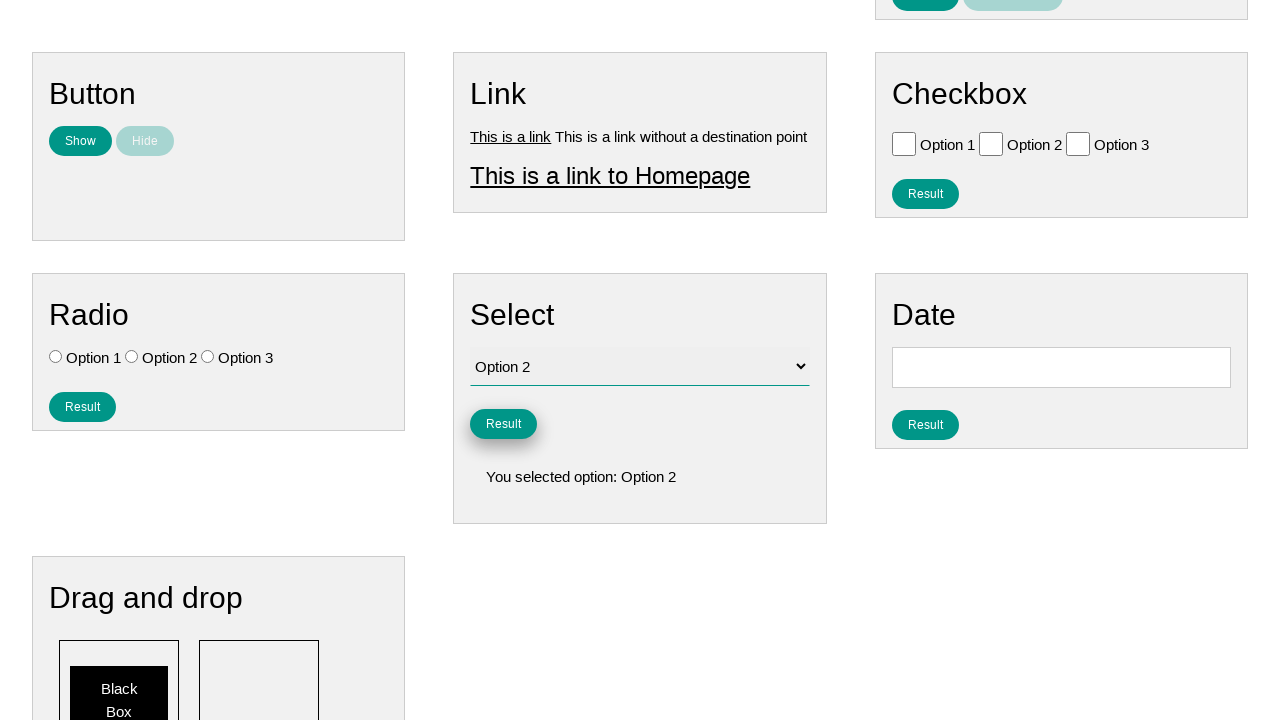